Tests editing a todo item by double-clicking and changing its text

Starting URL: https://demo.playwright.dev/todomvc

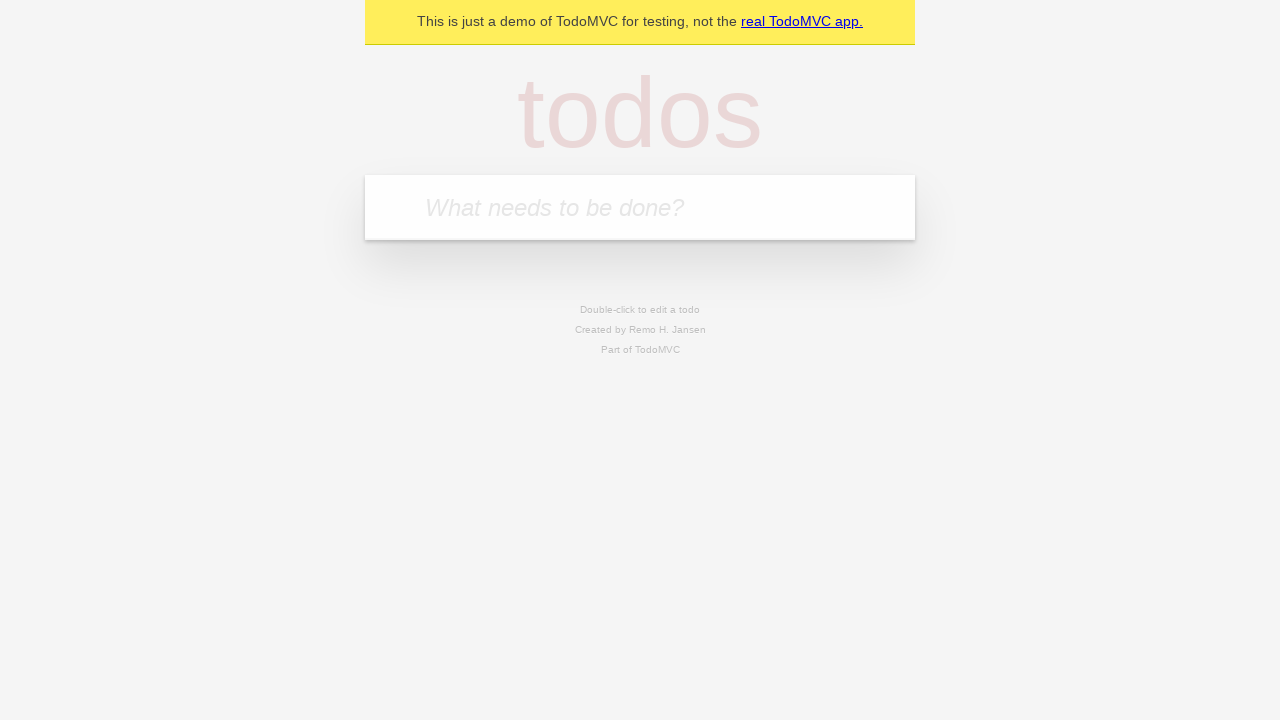

Located the 'What needs to be done?' input field
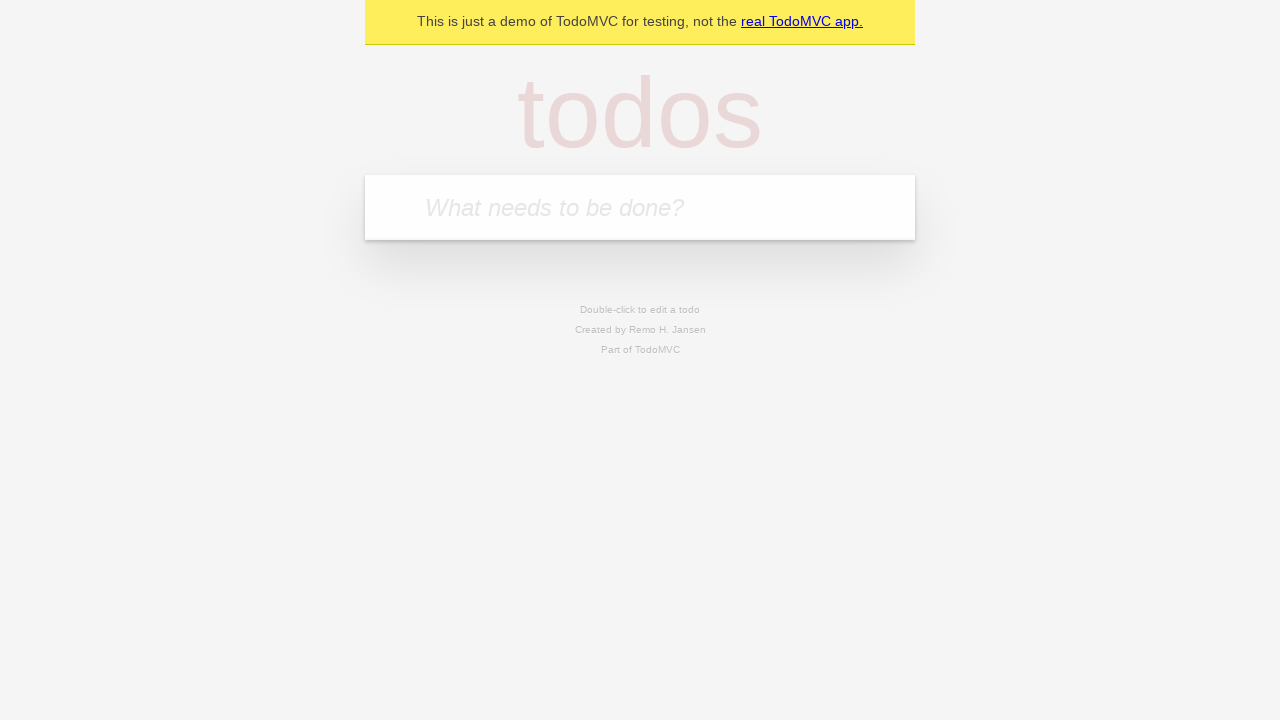

Filled first todo with 'buy some cheese' on internal:attr=[placeholder="What needs to be done?"i]
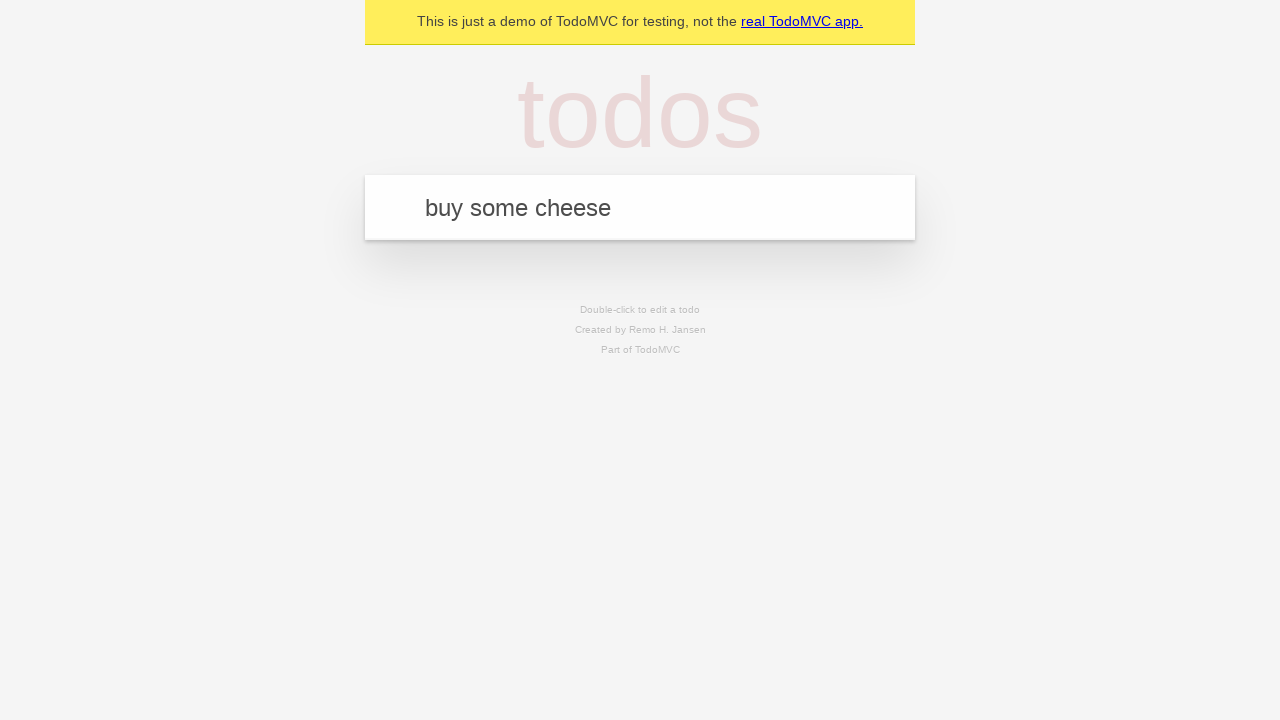

Pressed Enter to create first todo on internal:attr=[placeholder="What needs to be done?"i]
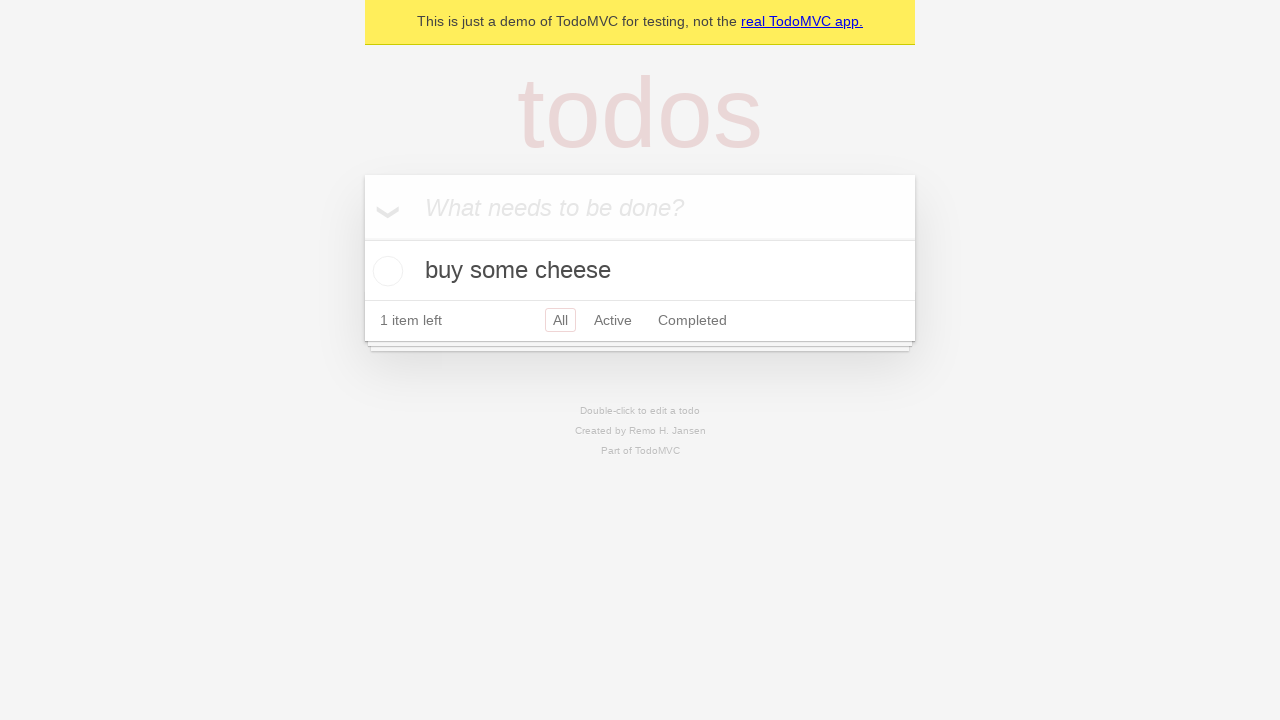

Filled second todo with 'feed the cat' on internal:attr=[placeholder="What needs to be done?"i]
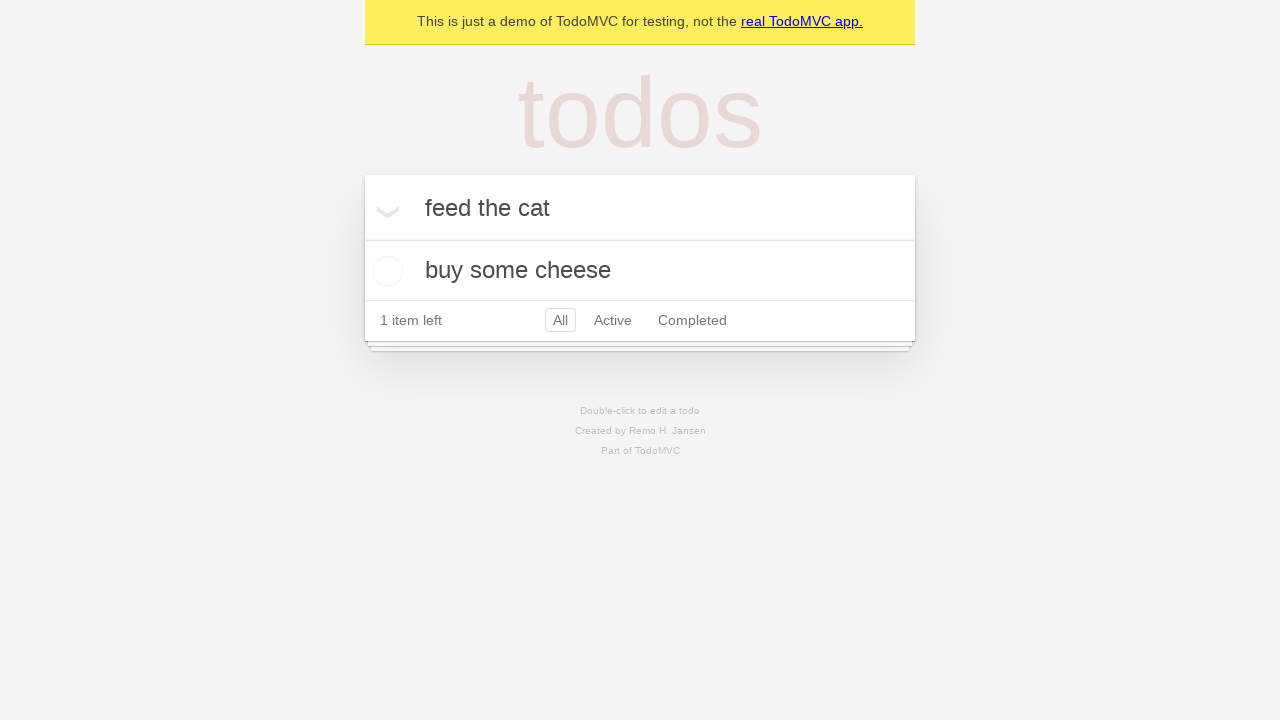

Pressed Enter to create second todo on internal:attr=[placeholder="What needs to be done?"i]
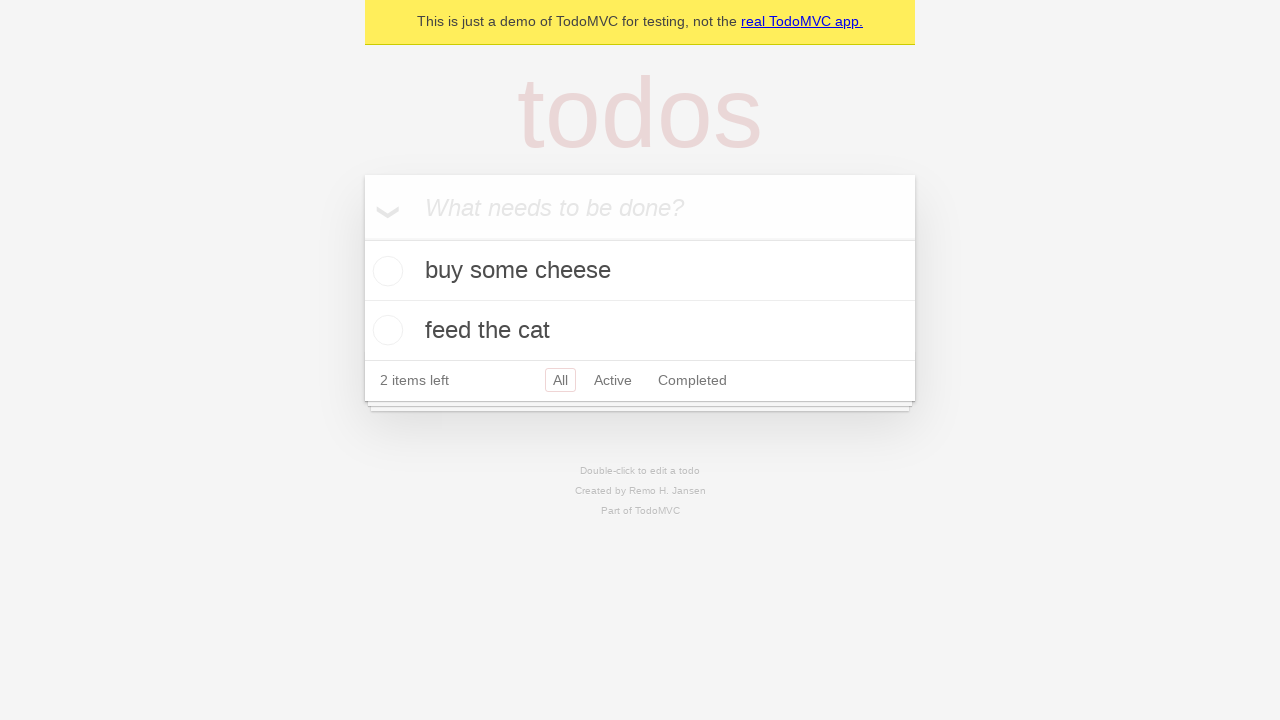

Filled third todo with 'book a doctors appointment' on internal:attr=[placeholder="What needs to be done?"i]
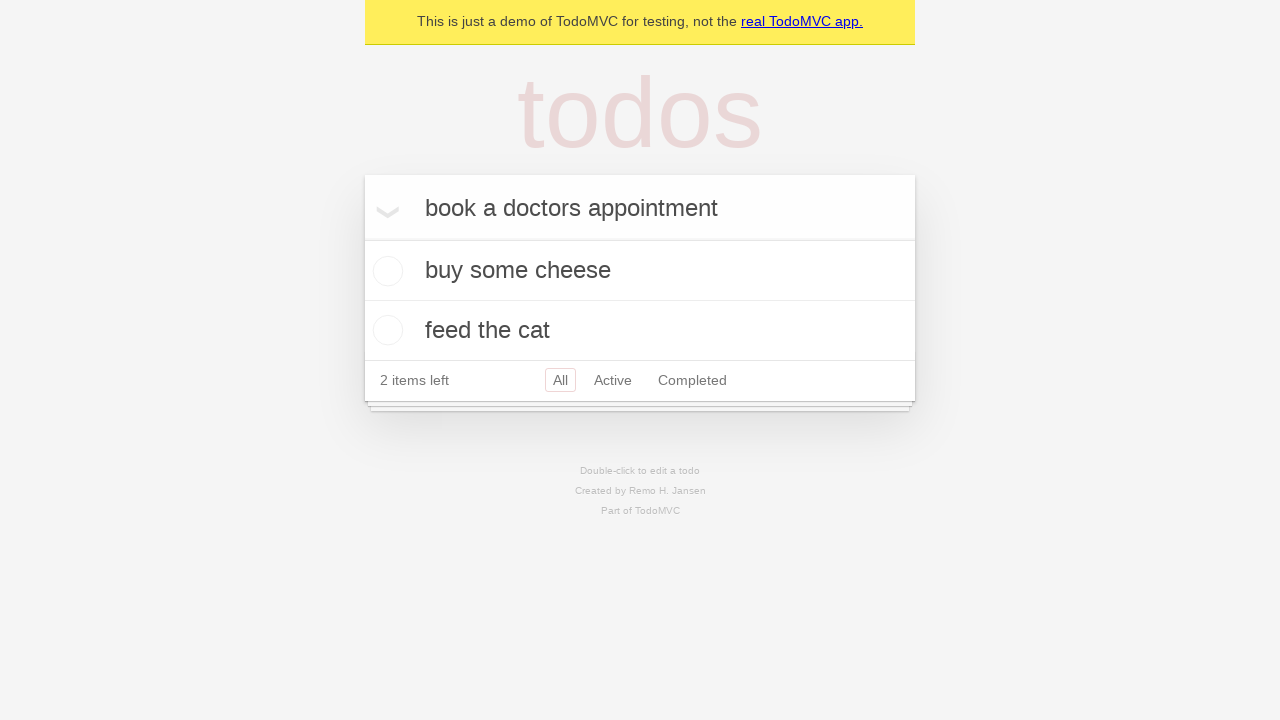

Pressed Enter to create third todo on internal:attr=[placeholder="What needs to be done?"i]
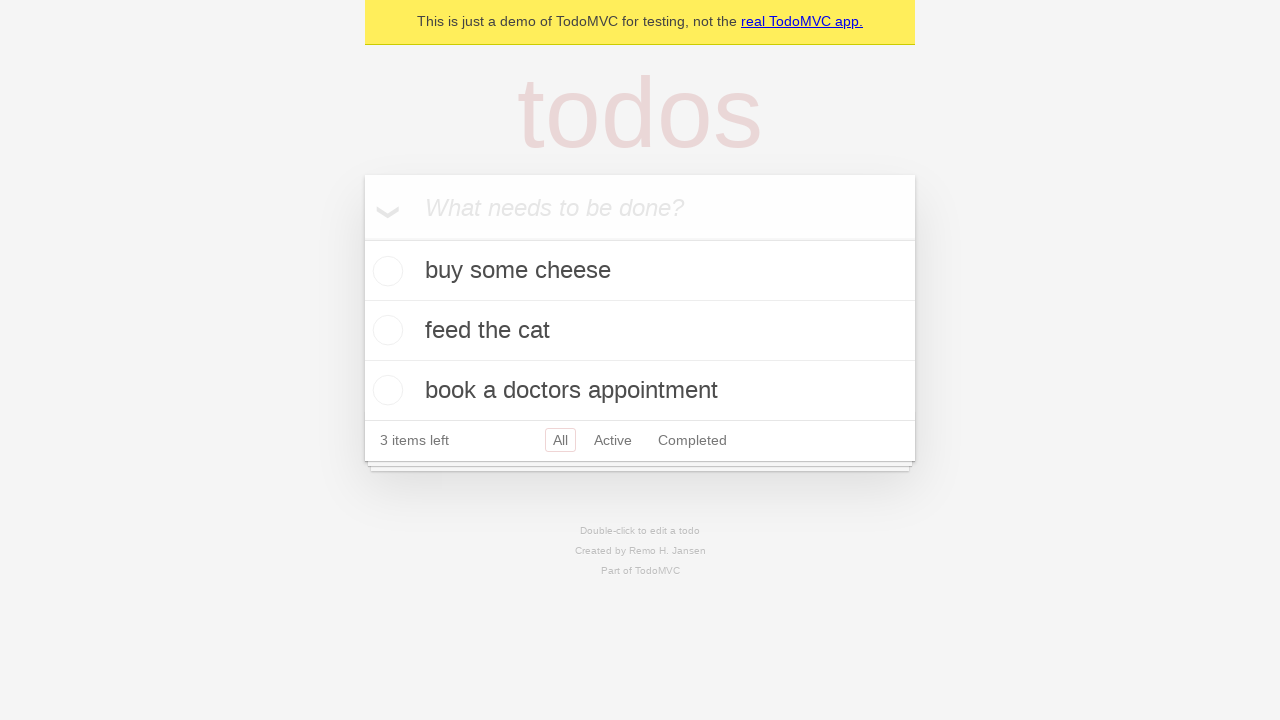

Located all todo items
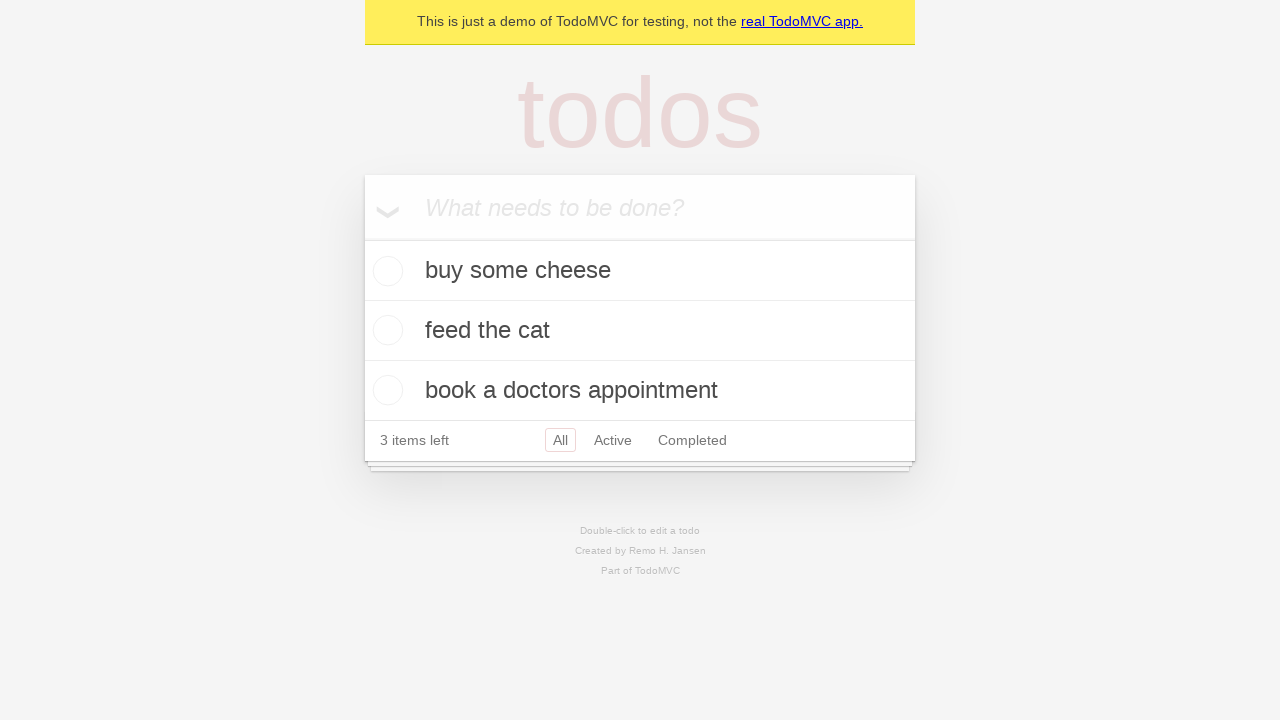

Selected the second todo item
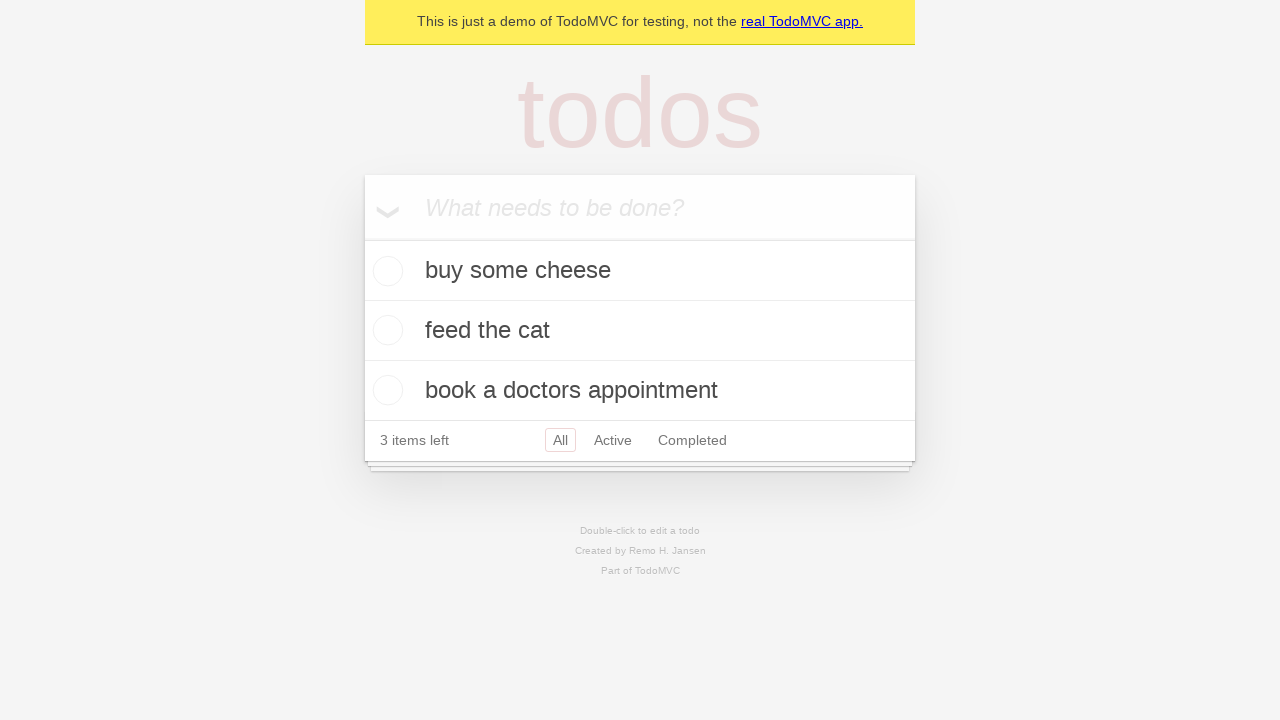

Double-clicked the second todo item to enter edit mode at (640, 331) on internal:testid=[data-testid="todo-item"s] >> nth=1
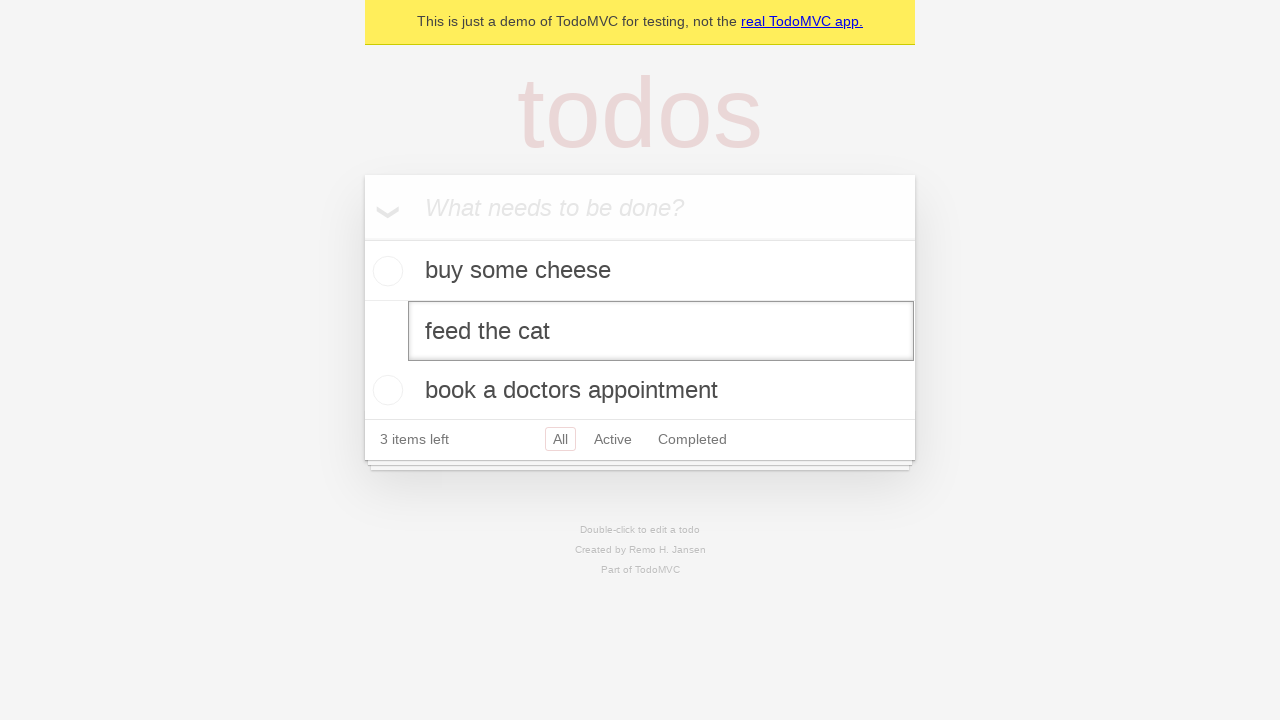

Changed todo text from 'feed the cat' to 'buy some sausages' on internal:testid=[data-testid="todo-item"s] >> nth=1 >> internal:role=textbox[nam
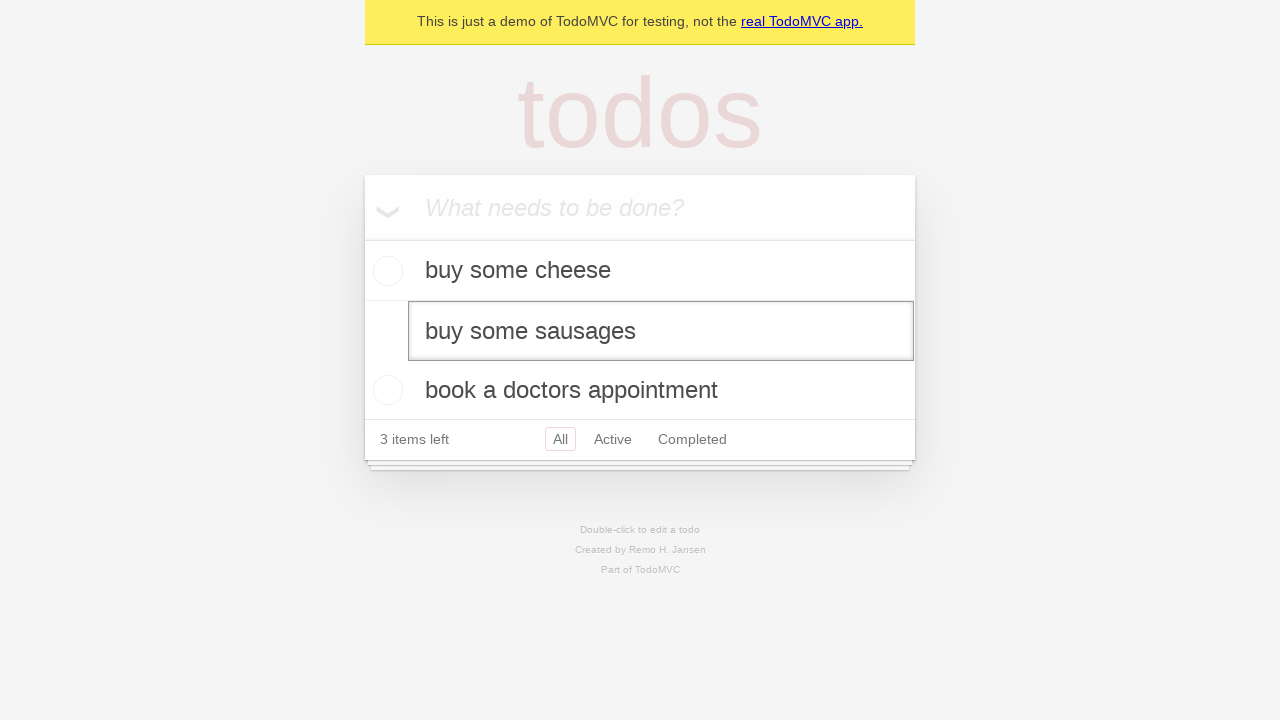

Pressed Enter to save the edited todo on internal:testid=[data-testid="todo-item"s] >> nth=1 >> internal:role=textbox[nam
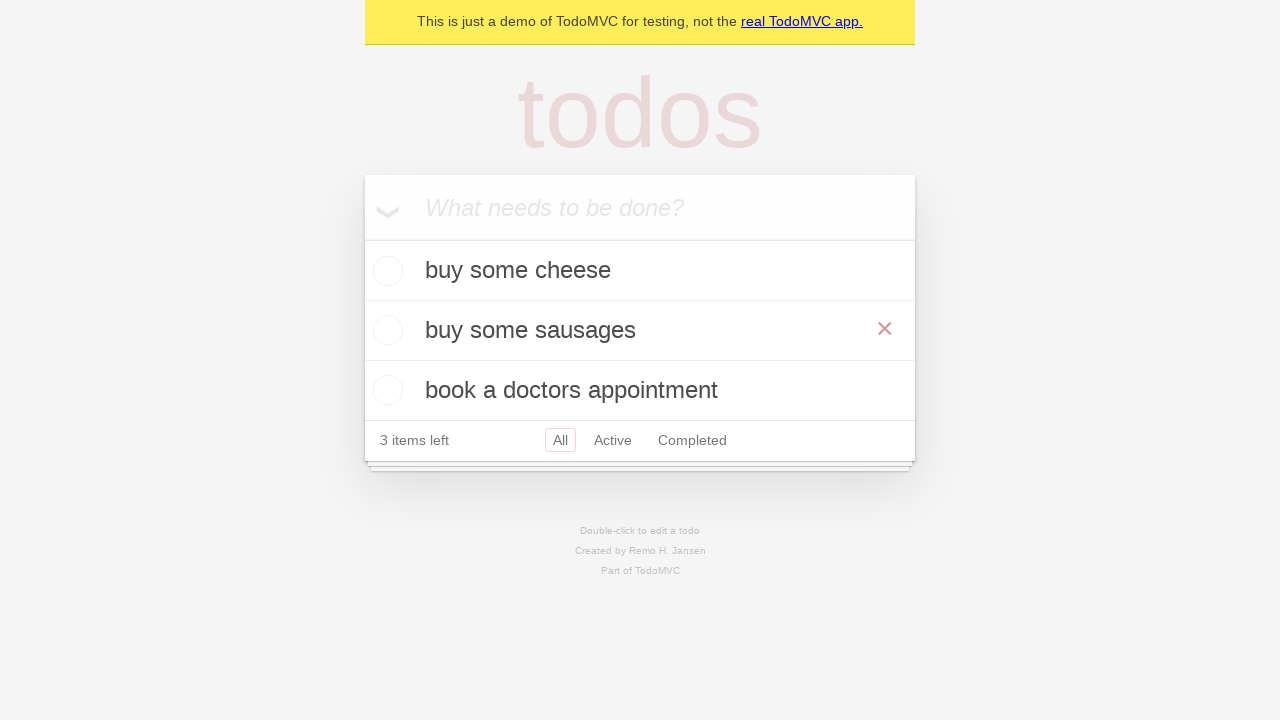

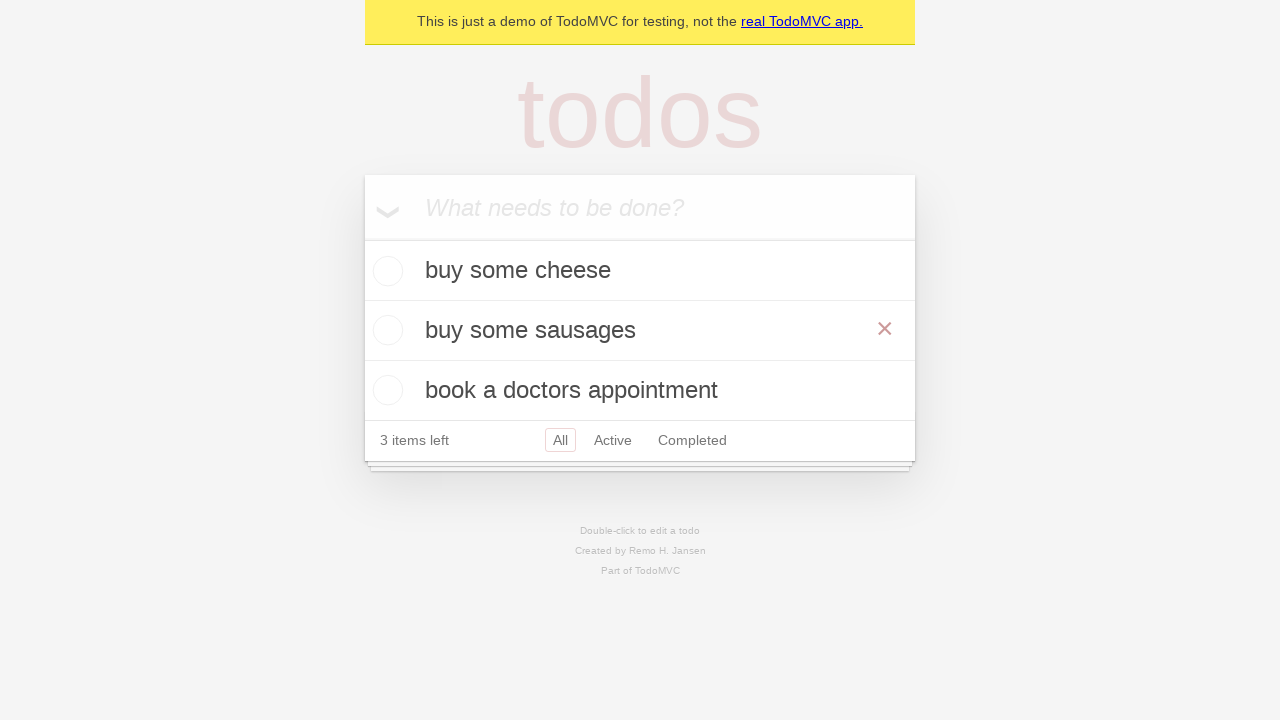